Tests that new todo items are appended to the bottom of the list by creating 3 items and verifying the count

Starting URL: https://demo.playwright.dev/todomvc

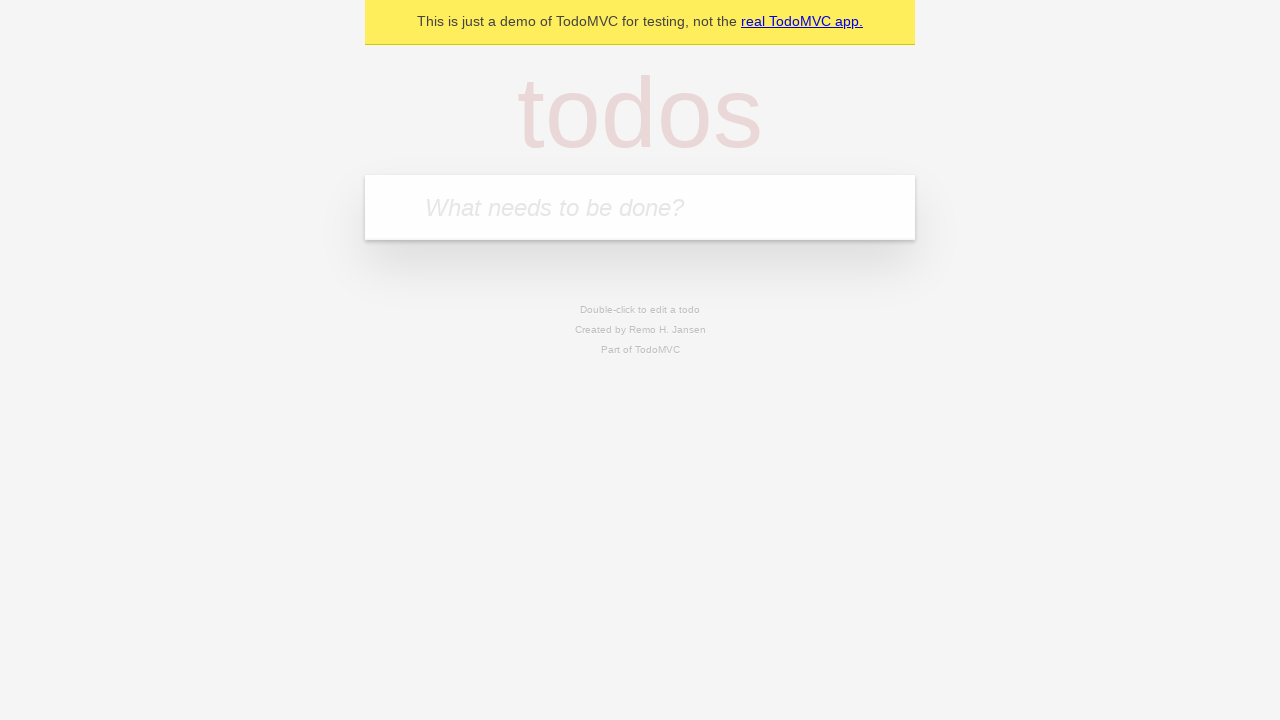

Filled todo input with 'buy some cheese' on internal:attr=[placeholder="What needs to be done?"i]
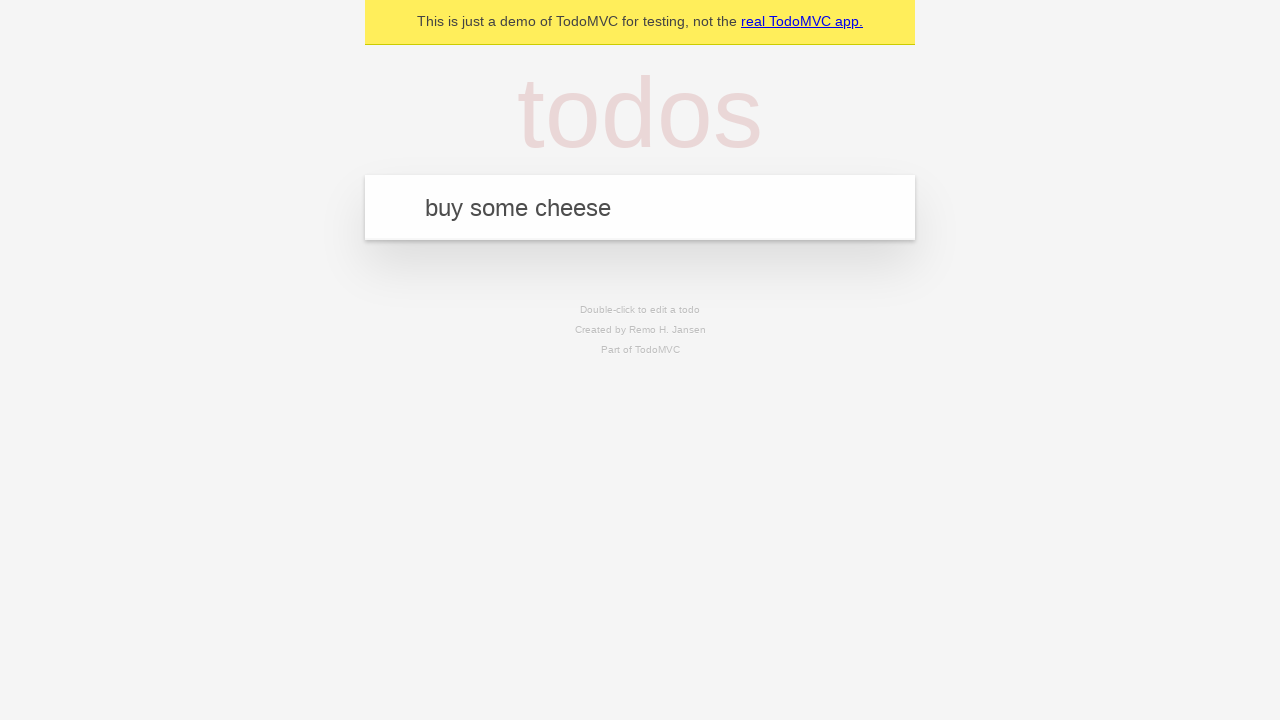

Pressed Enter to create first todo item on internal:attr=[placeholder="What needs to be done?"i]
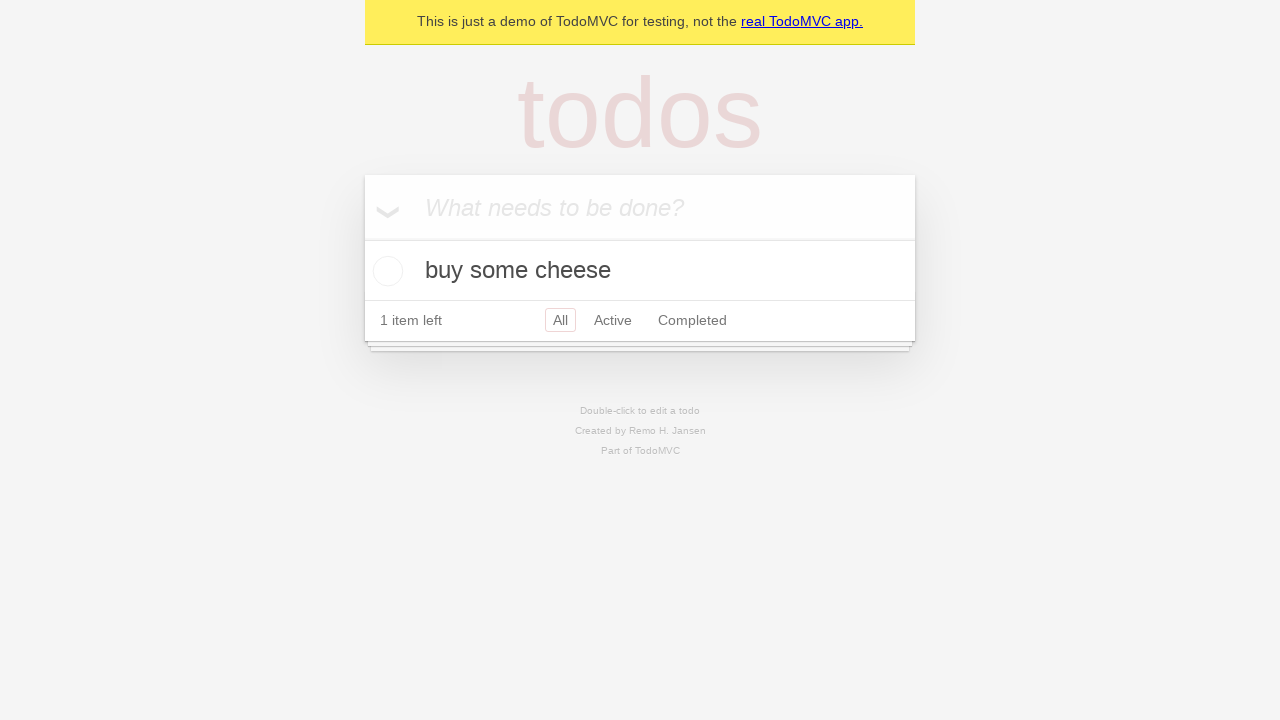

Filled todo input with 'feed the cat' on internal:attr=[placeholder="What needs to be done?"i]
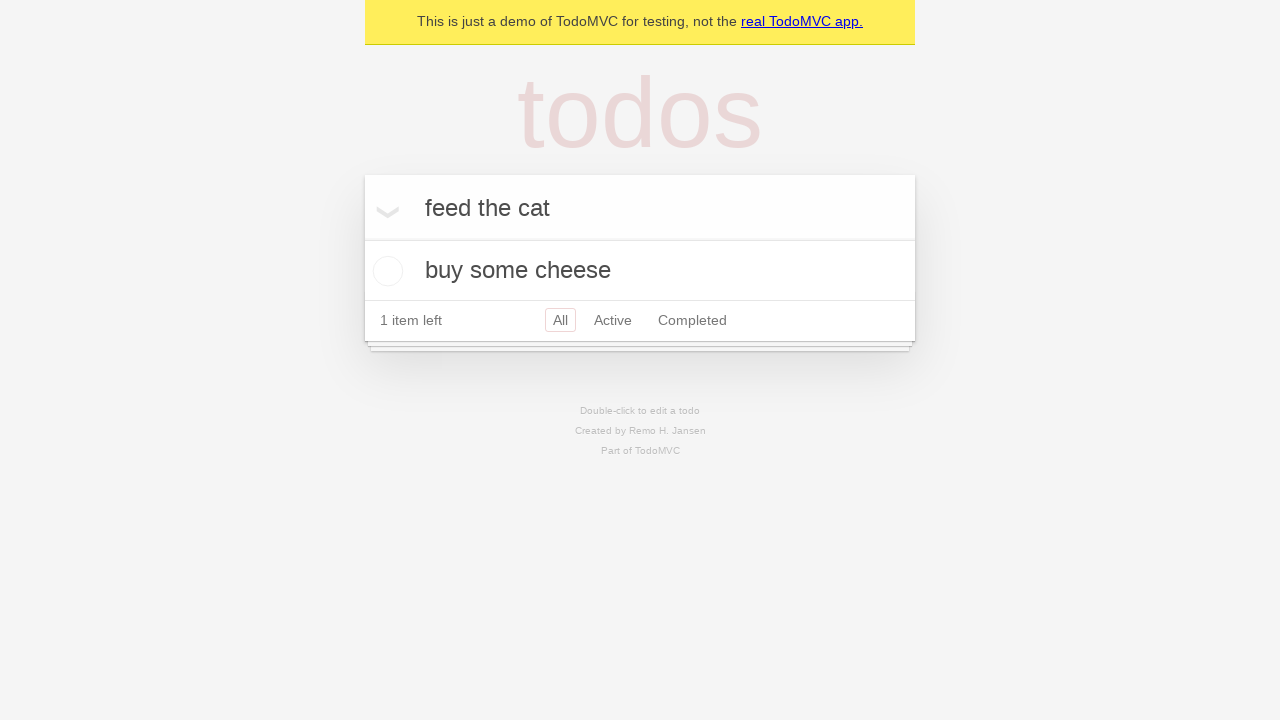

Pressed Enter to create second todo item on internal:attr=[placeholder="What needs to be done?"i]
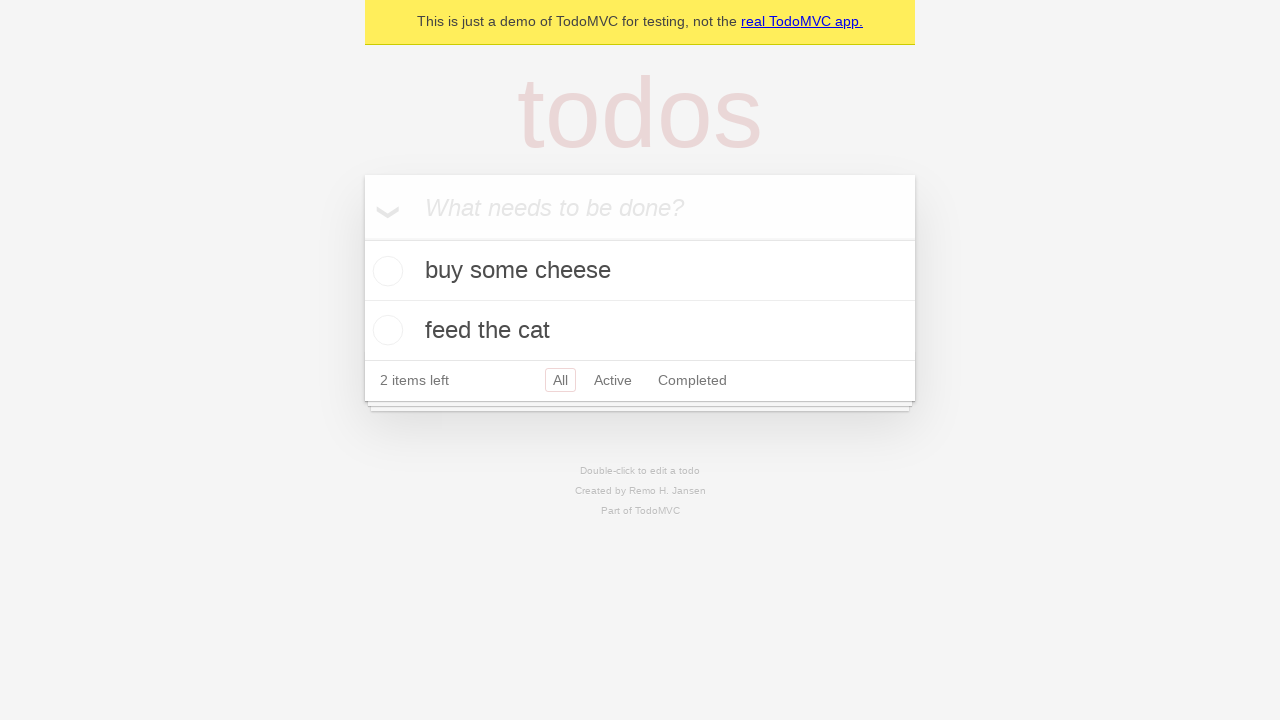

Filled todo input with 'book a doctors appointment' on internal:attr=[placeholder="What needs to be done?"i]
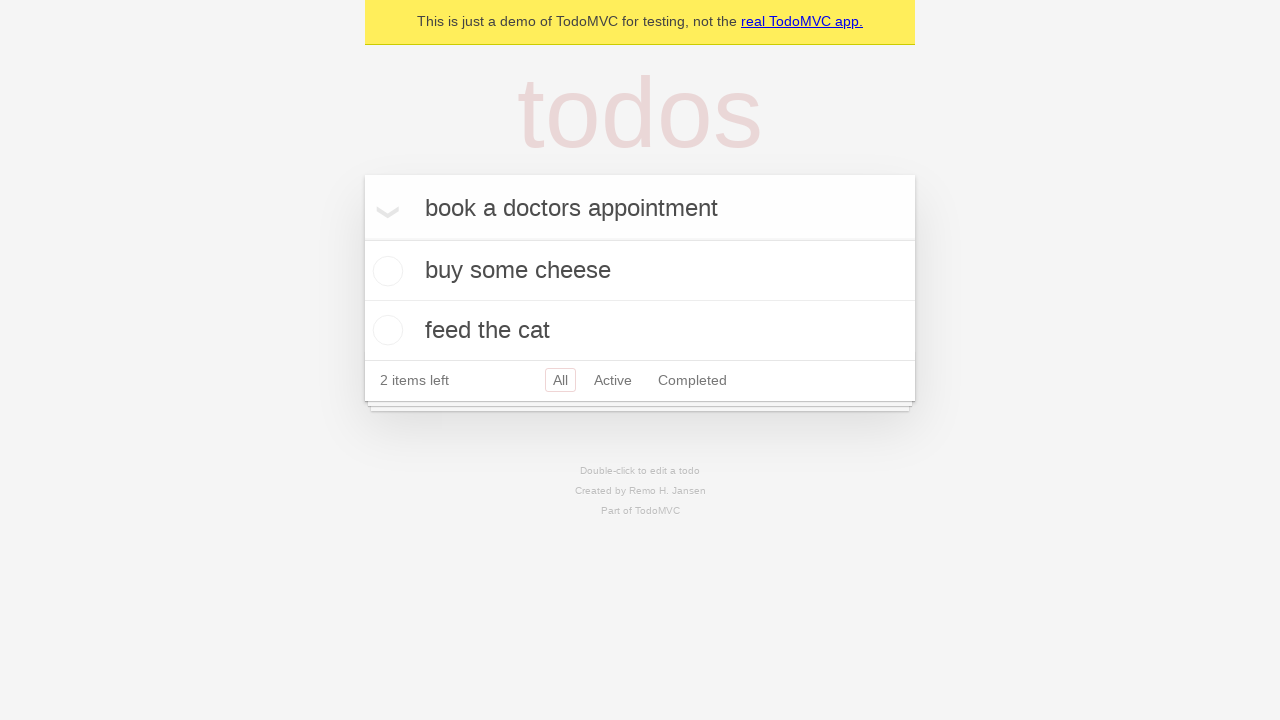

Pressed Enter to create third todo item on internal:attr=[placeholder="What needs to be done?"i]
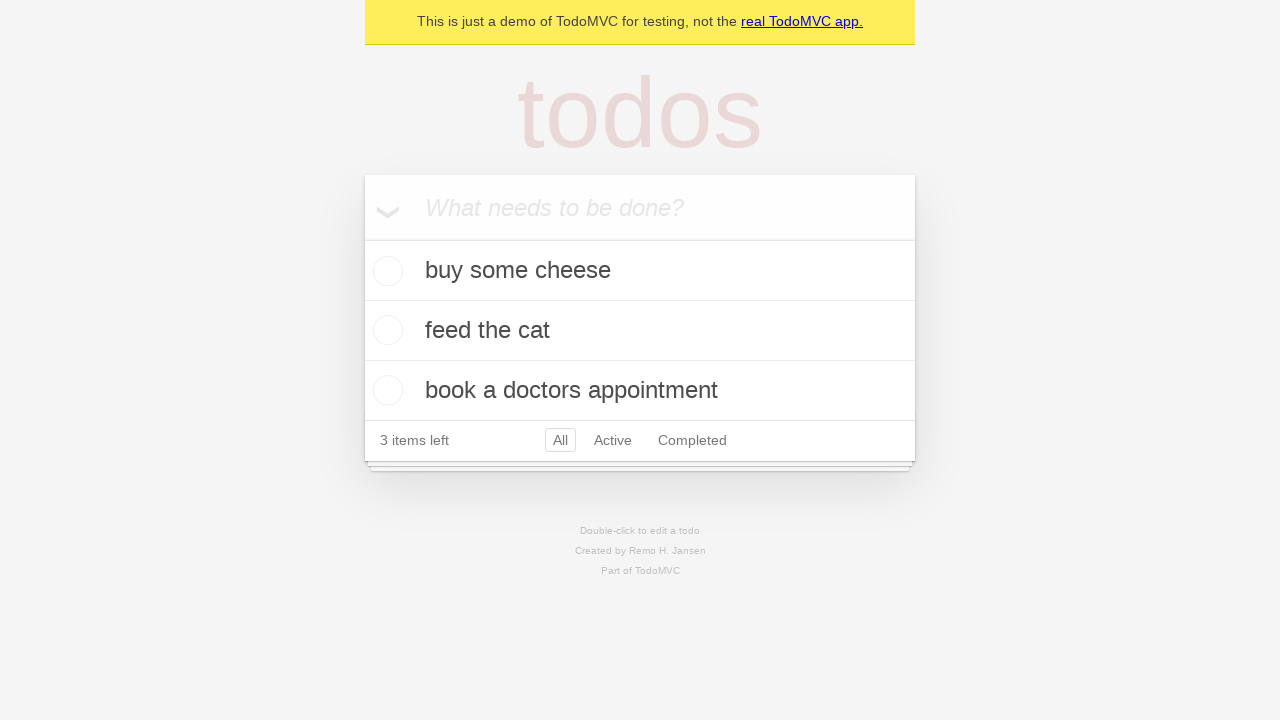

Verified all 3 todo items are present in the list
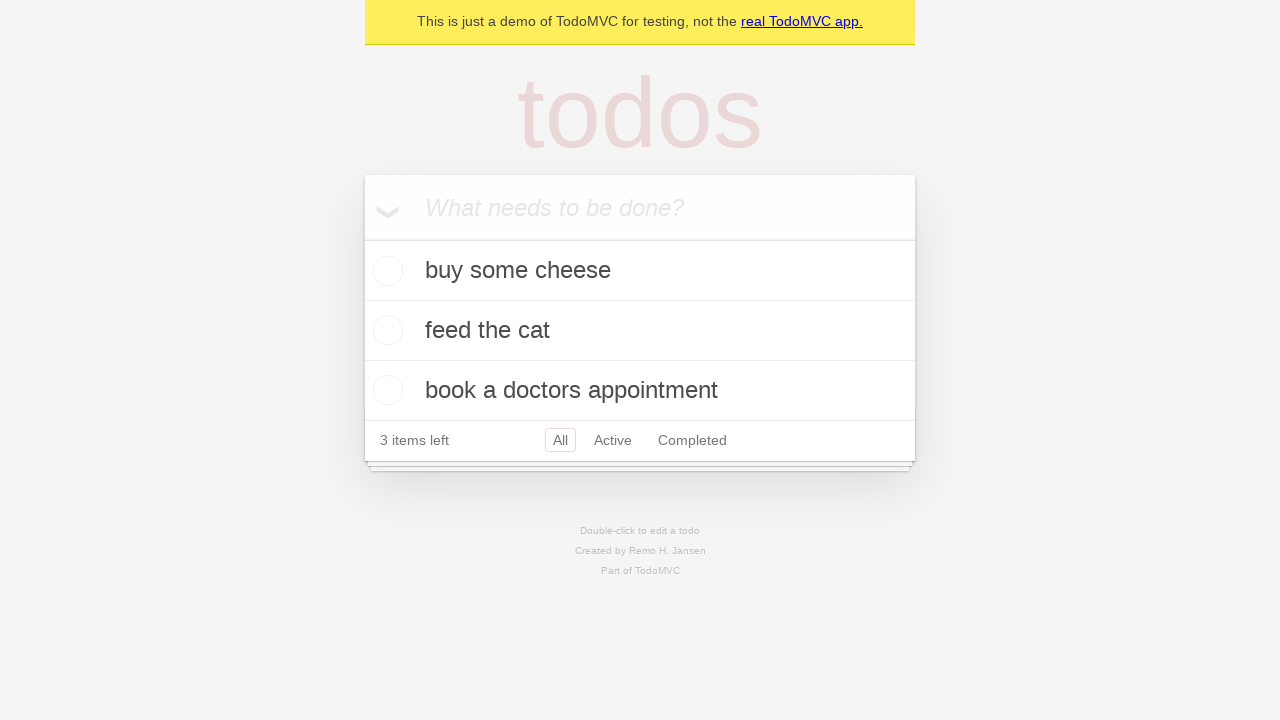

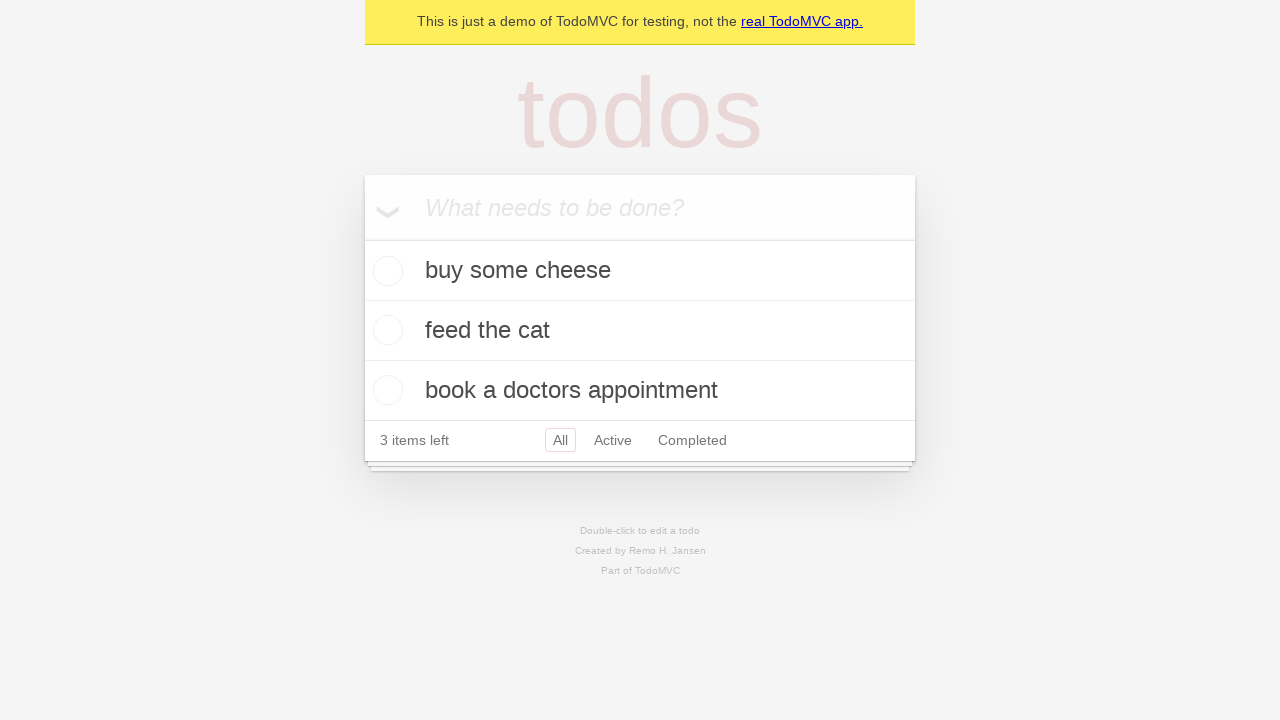